Tests Georgia Tech OSCAR course catalog navigation by selecting a term, choosing a subject, entering course number range limits, and submitting the search form to view course listings.

Starting URL: https://oscar.gatech.edu/pls/bprod/bwckctlg.p_disp_dyn_ctlg

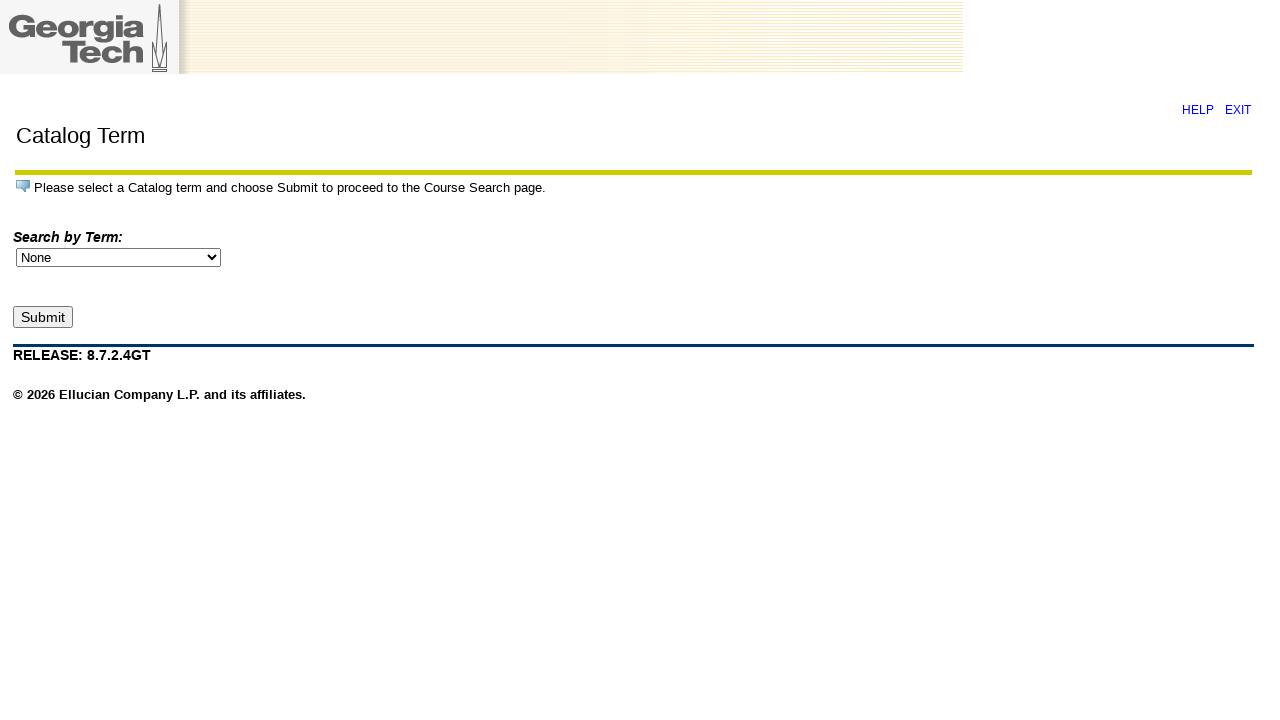

Selected 'Fall 2024' from term dropdown on select[name='cat_term_in']
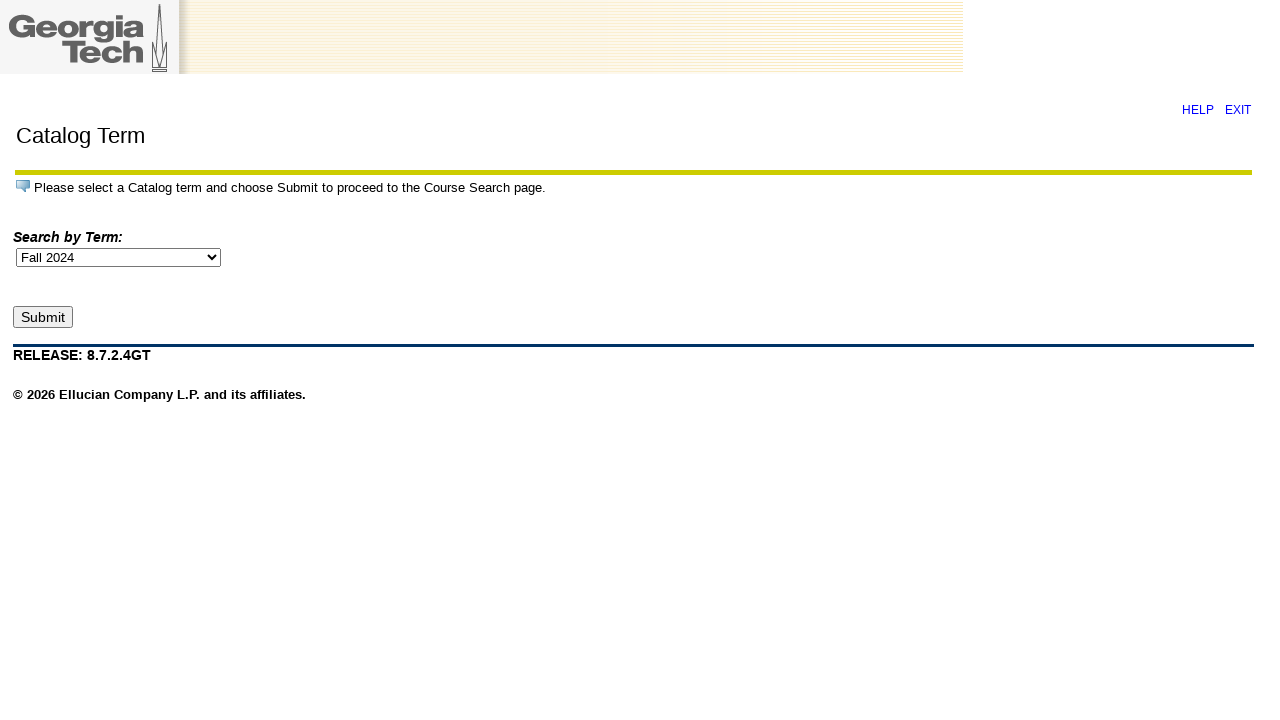

Clicked submit button to confirm term selection at (43, 317) on input[type='submit']
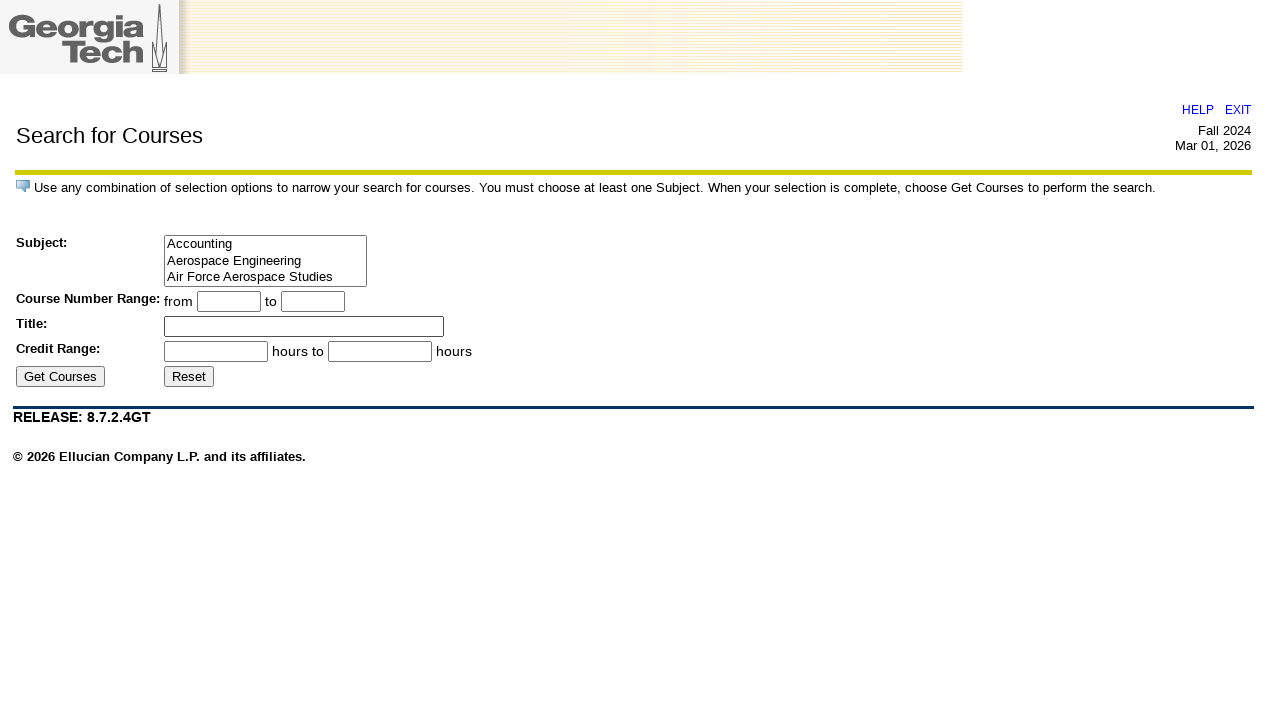

Subject selection page loaded
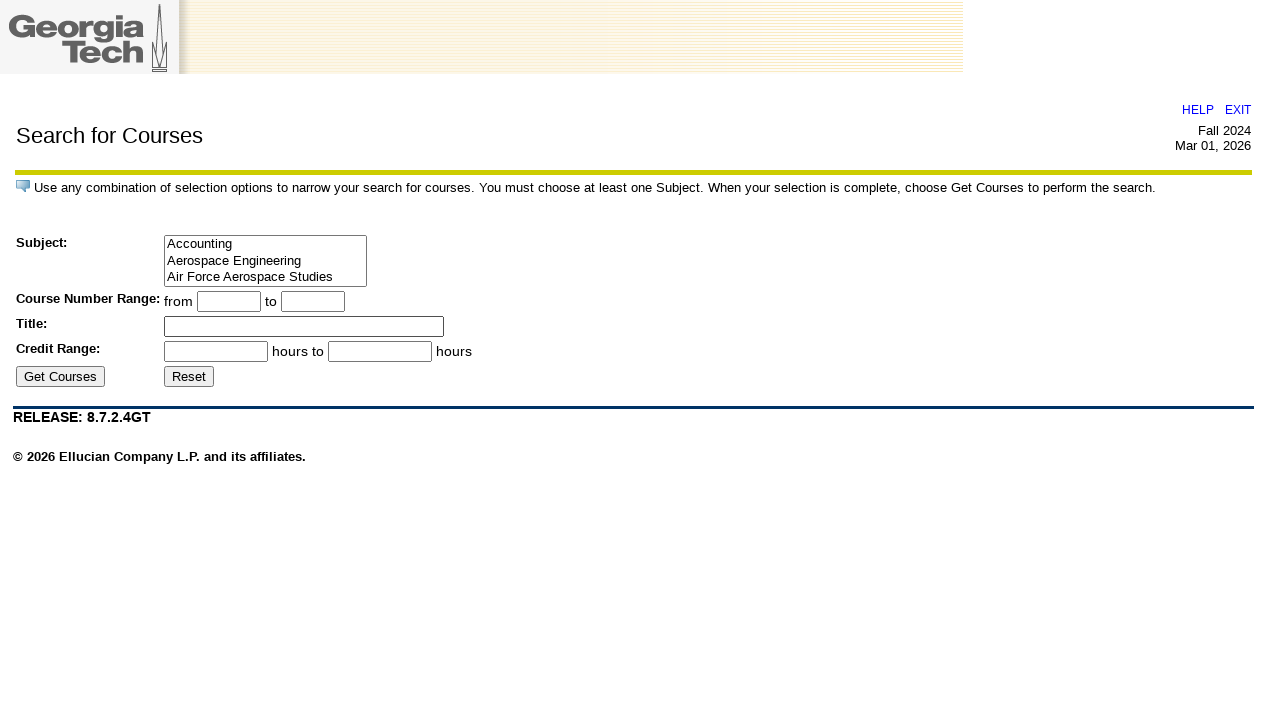

Selected subject at index 32 (Electrical Engineering) on #subj_id
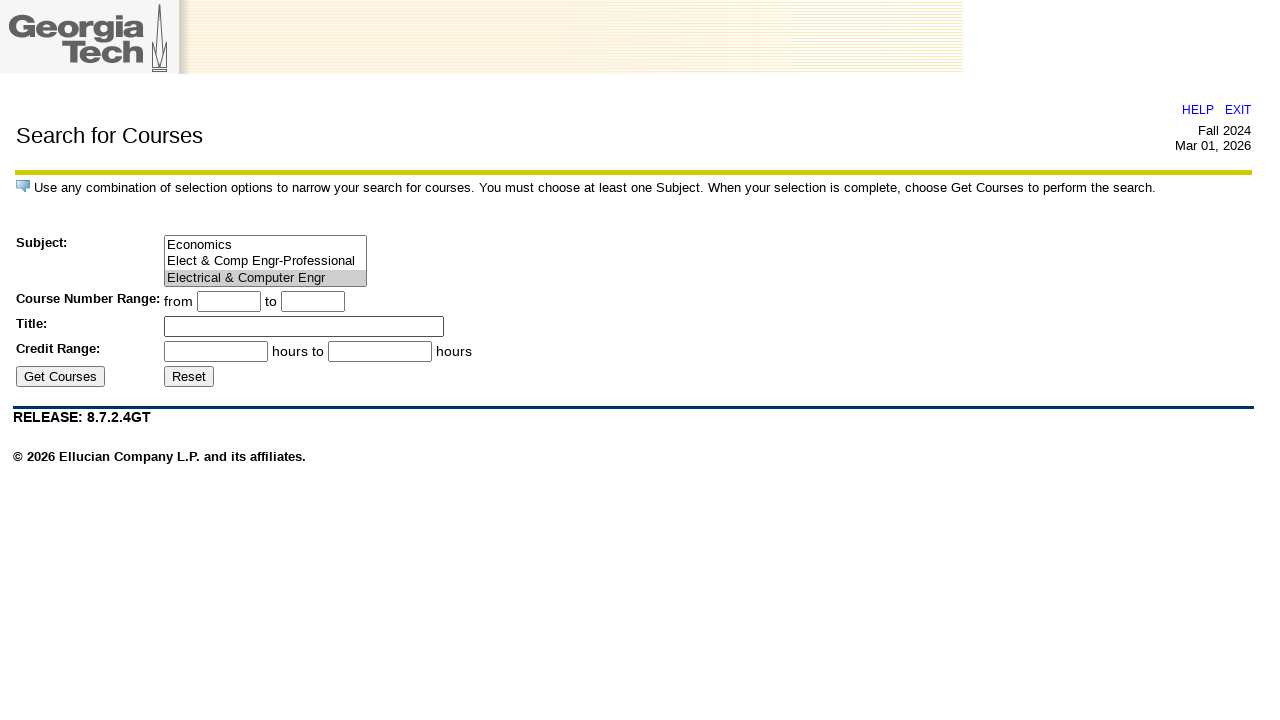

Entered lower course number limit '1999' on #crse_id_from
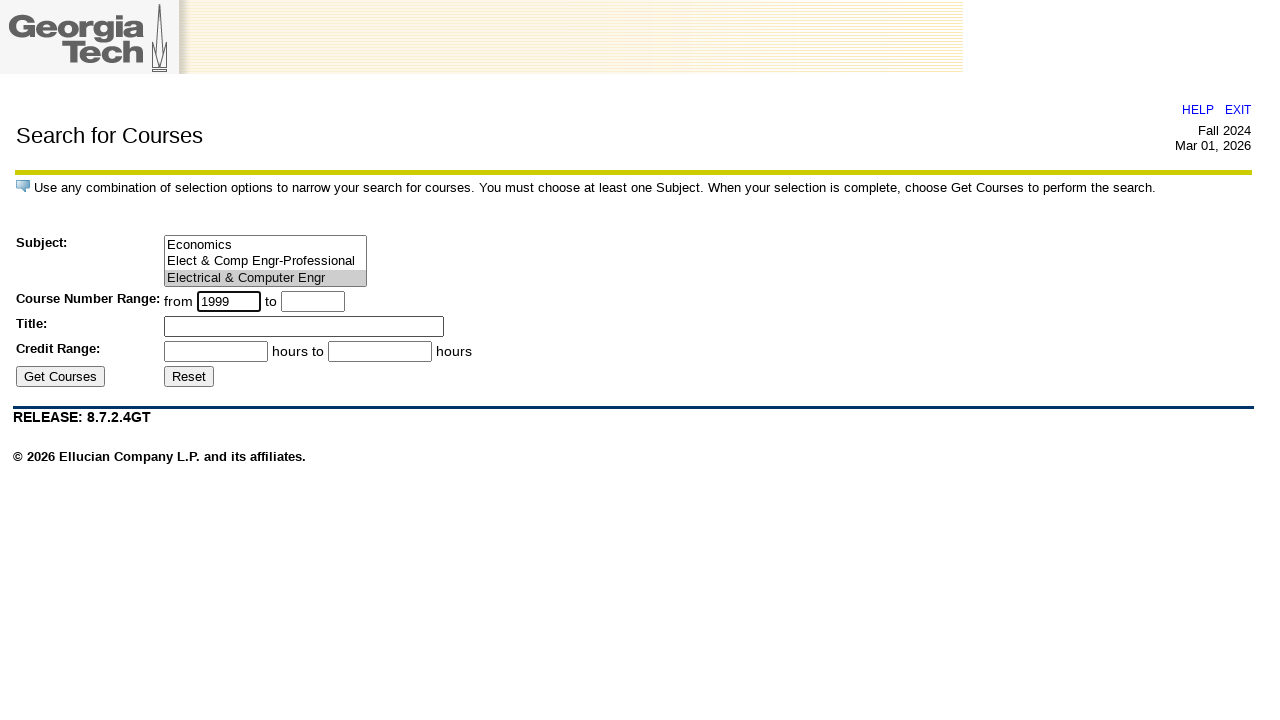

Entered upper course number limit '5000' on #crse_id_to
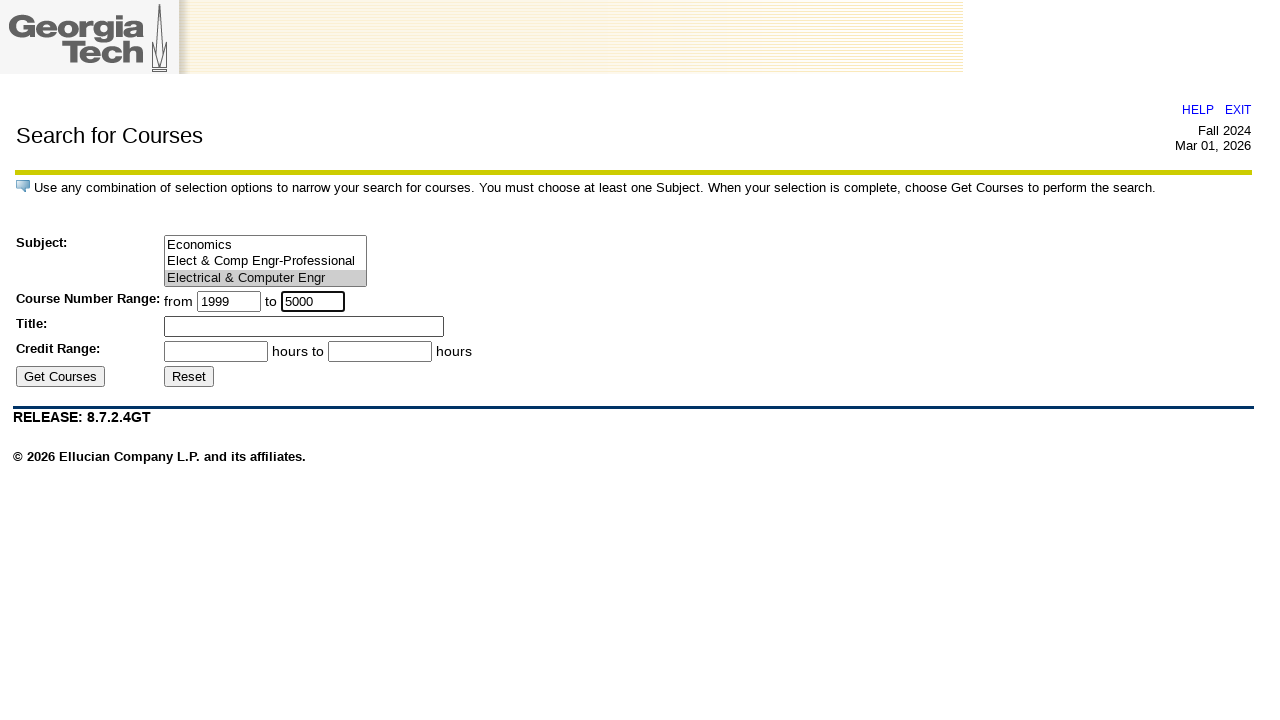

Clicked submit button to search for courses within range at (60, 376) on input[type='submit']
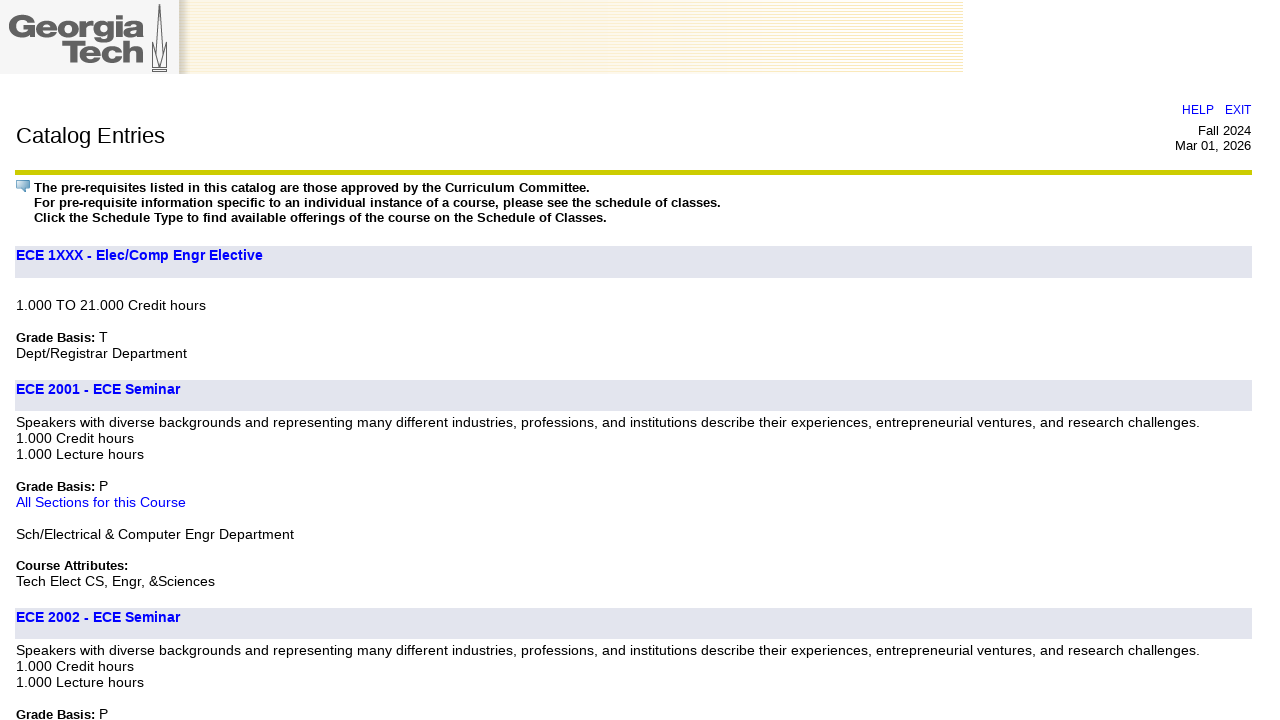

Course search results loaded successfully
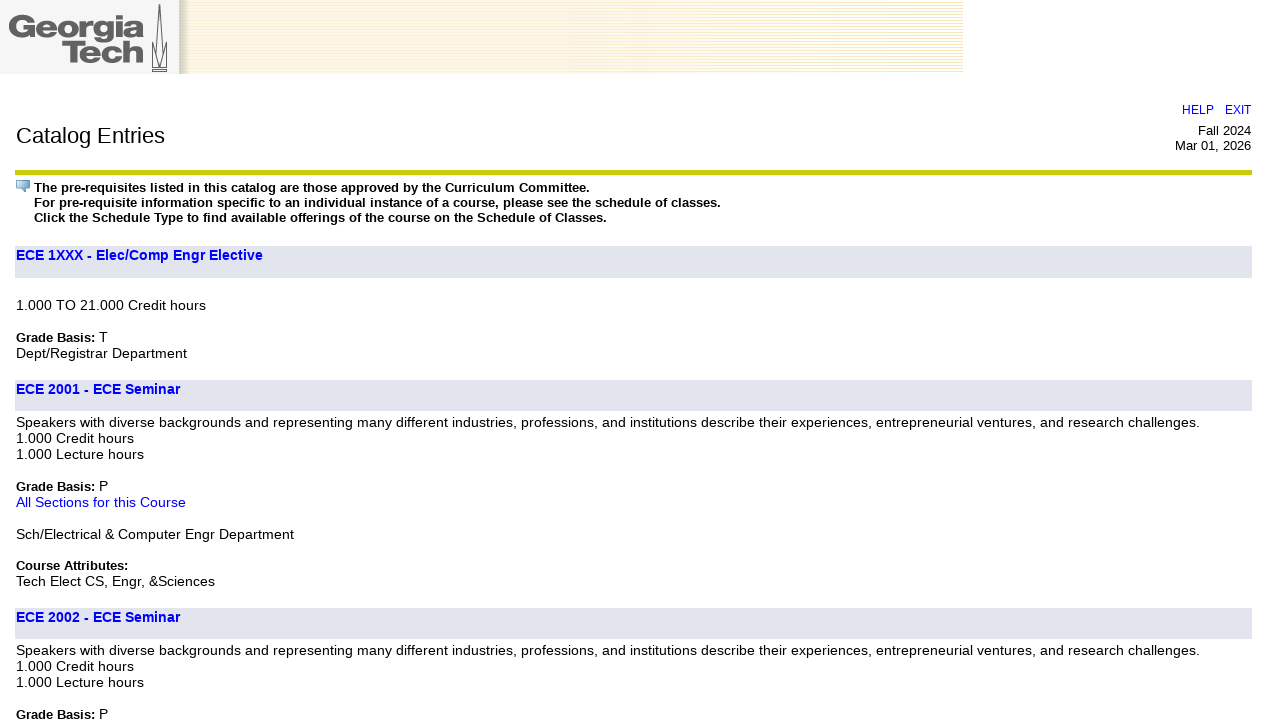

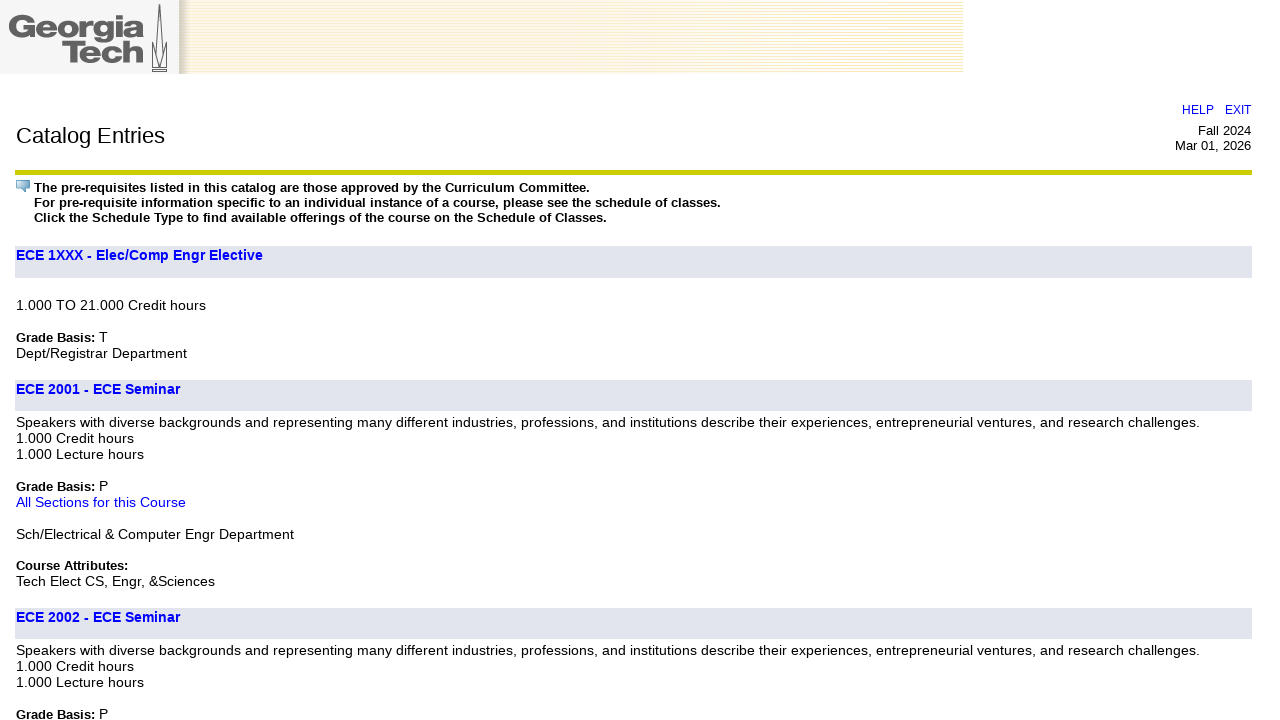